Tests the text box form on demoqa.com by filling in full name, email, current address, and permanent address fields, then submitting and verifying the output displays the entered information.

Starting URL: https://demoqa.com/text-box

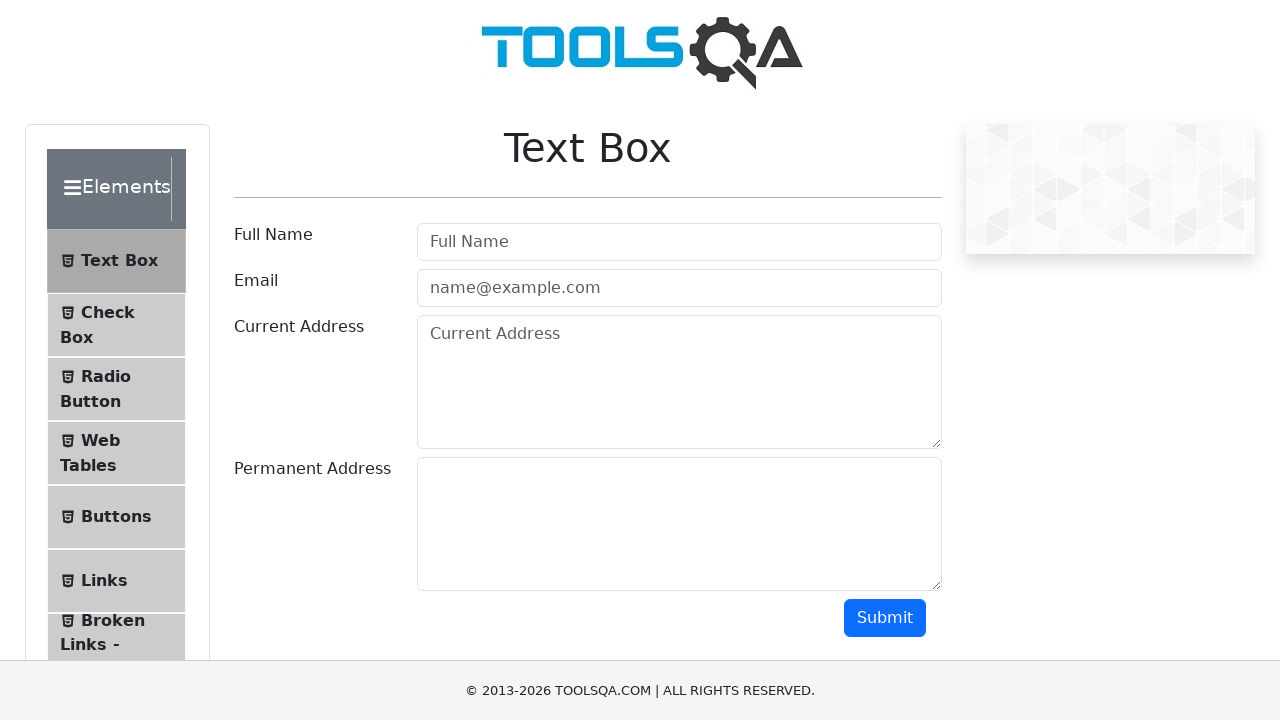

Filled full name field with 'Jennifer Martinez' on #userName
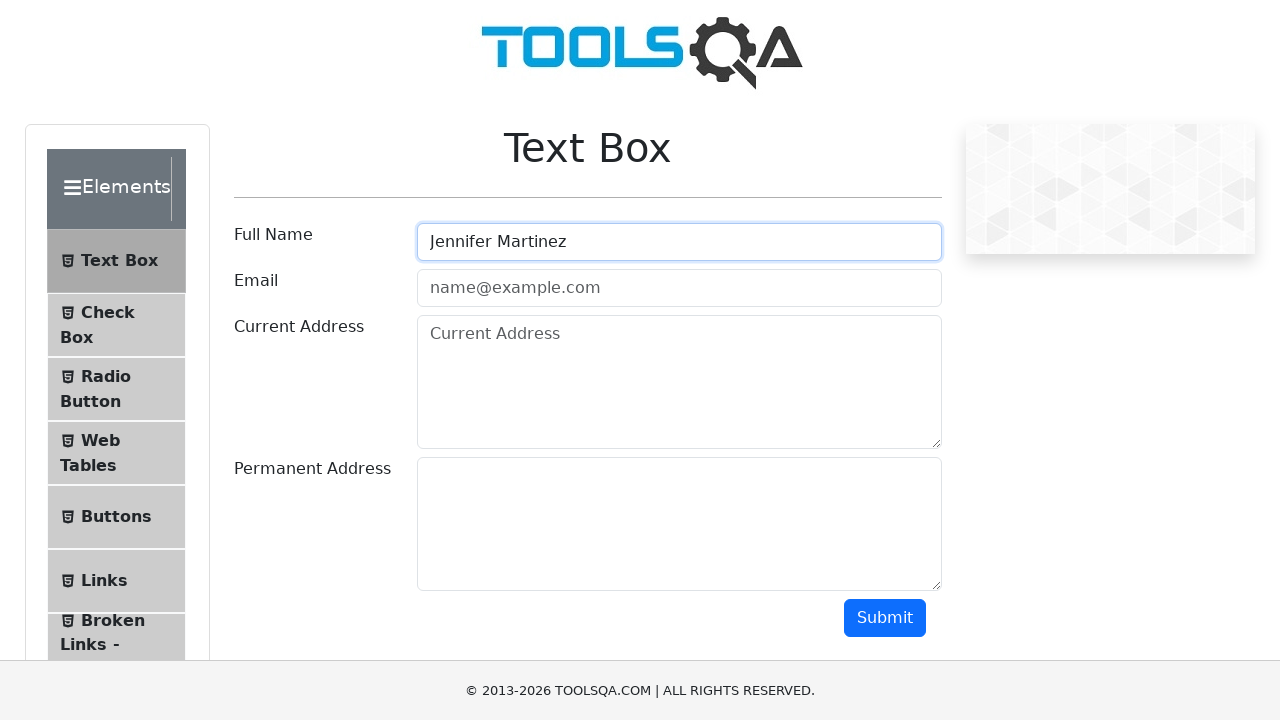

Filled email field with 'jennifer.martinez847@example.com' on #userEmail
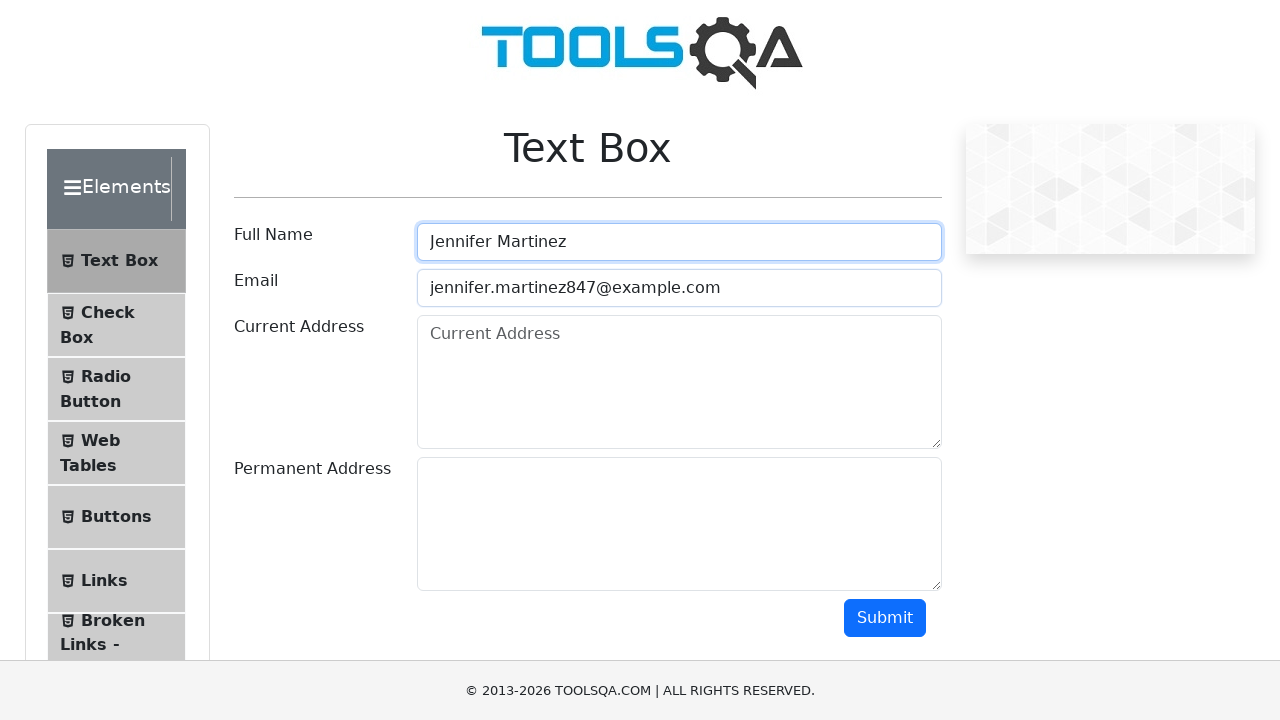

Filled current address field with '742 Maple Street, Suite 205, Portland, OR 97201' on #currentAddress
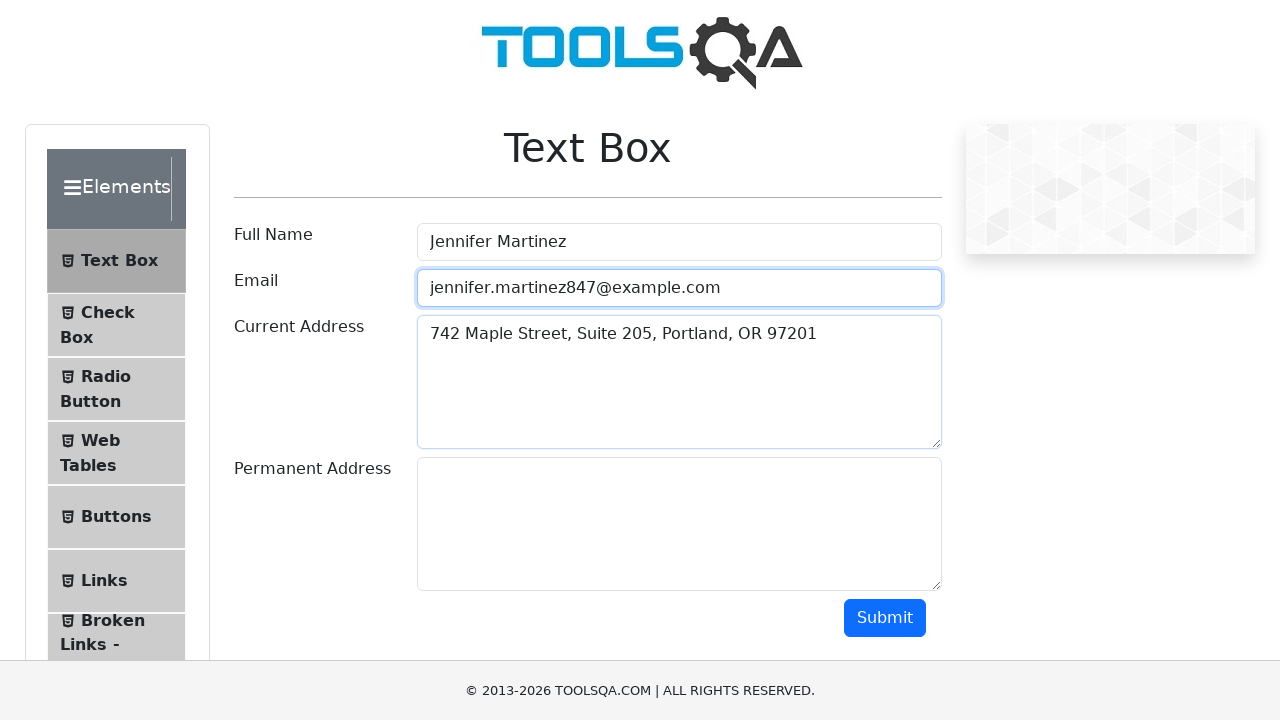

Filled permanent address field with '1523 Oak Avenue, Apt 8B, Seattle, WA 98101' on #permanentAddress
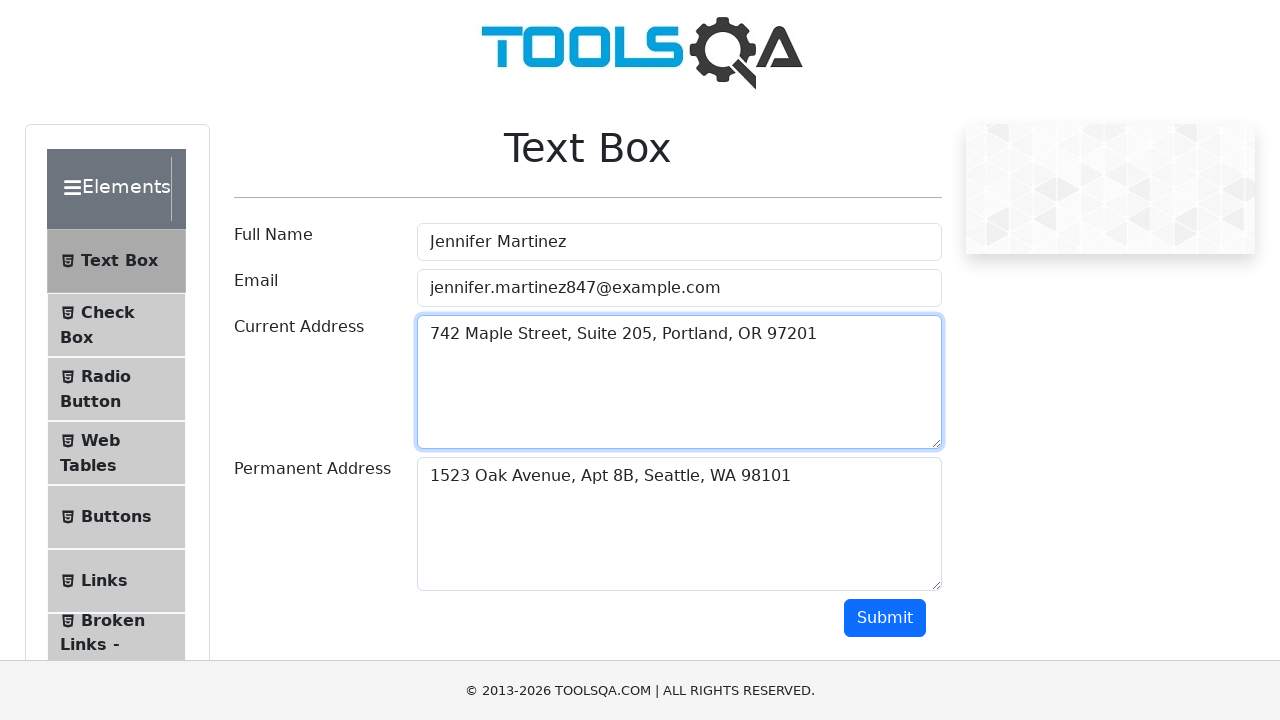

Clicked submit button to submit the form at (885, 618) on #submit
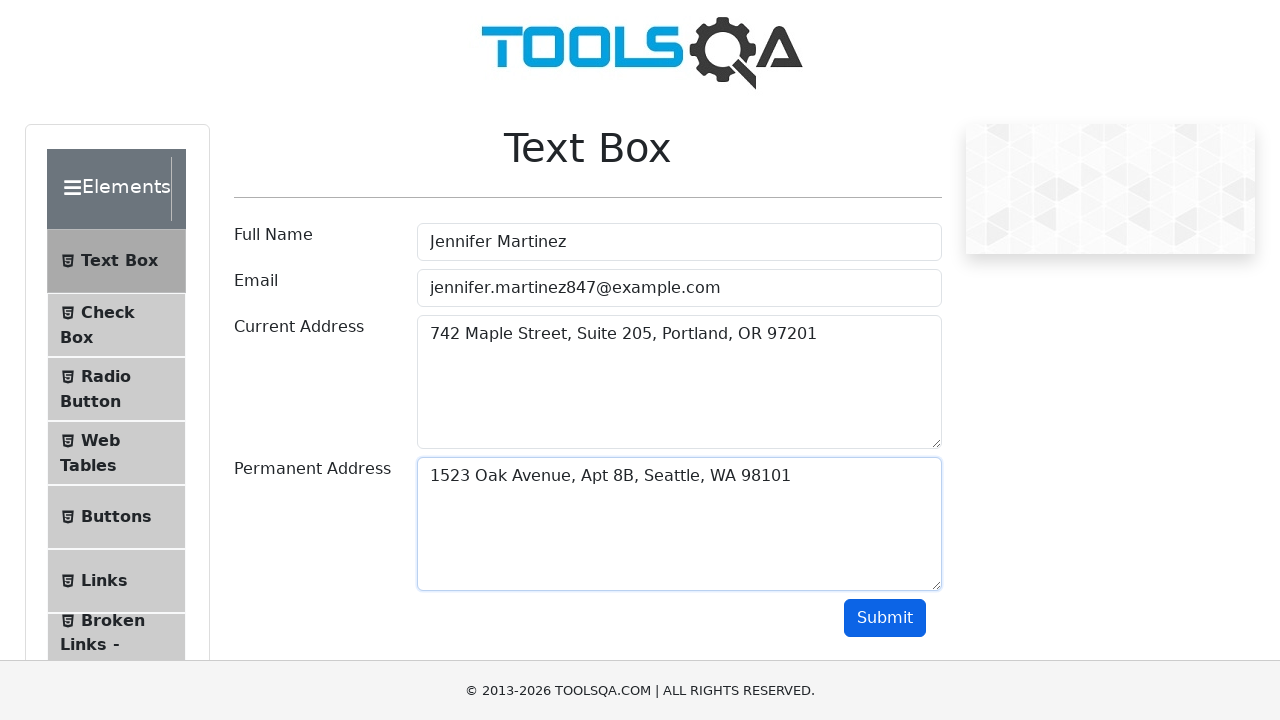

Scrolled down to view the output section
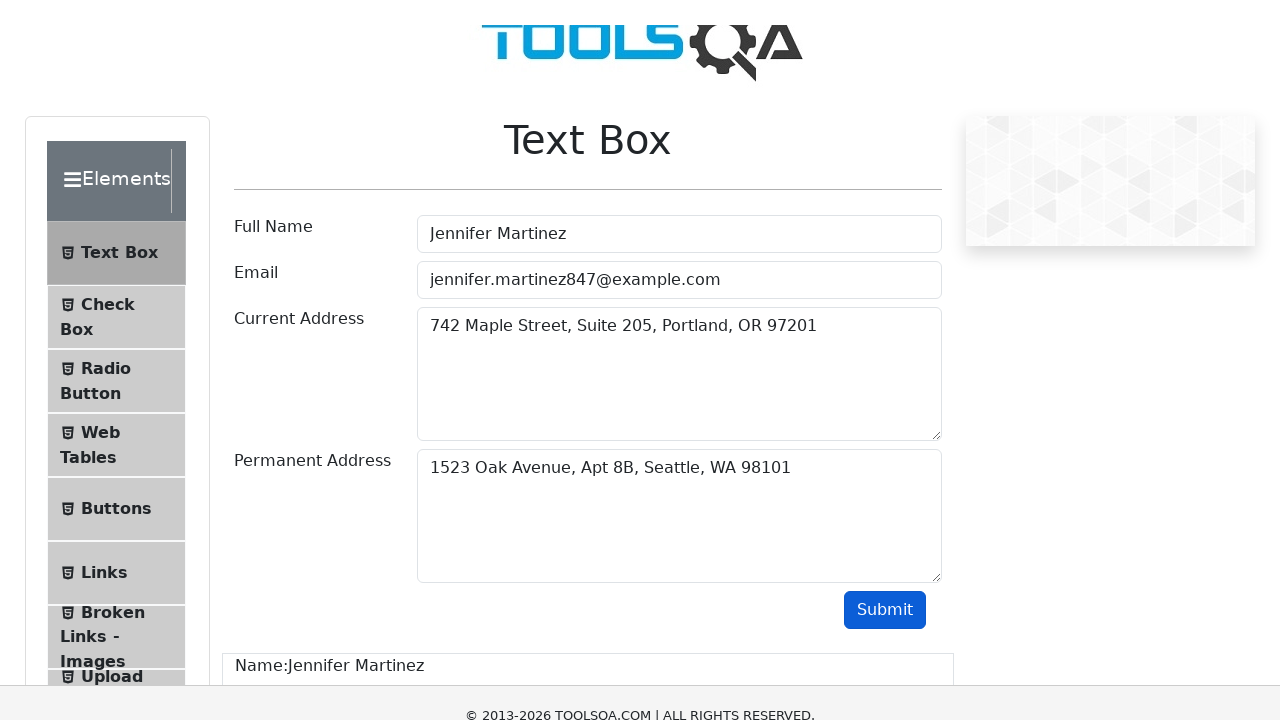

Output name field appeared
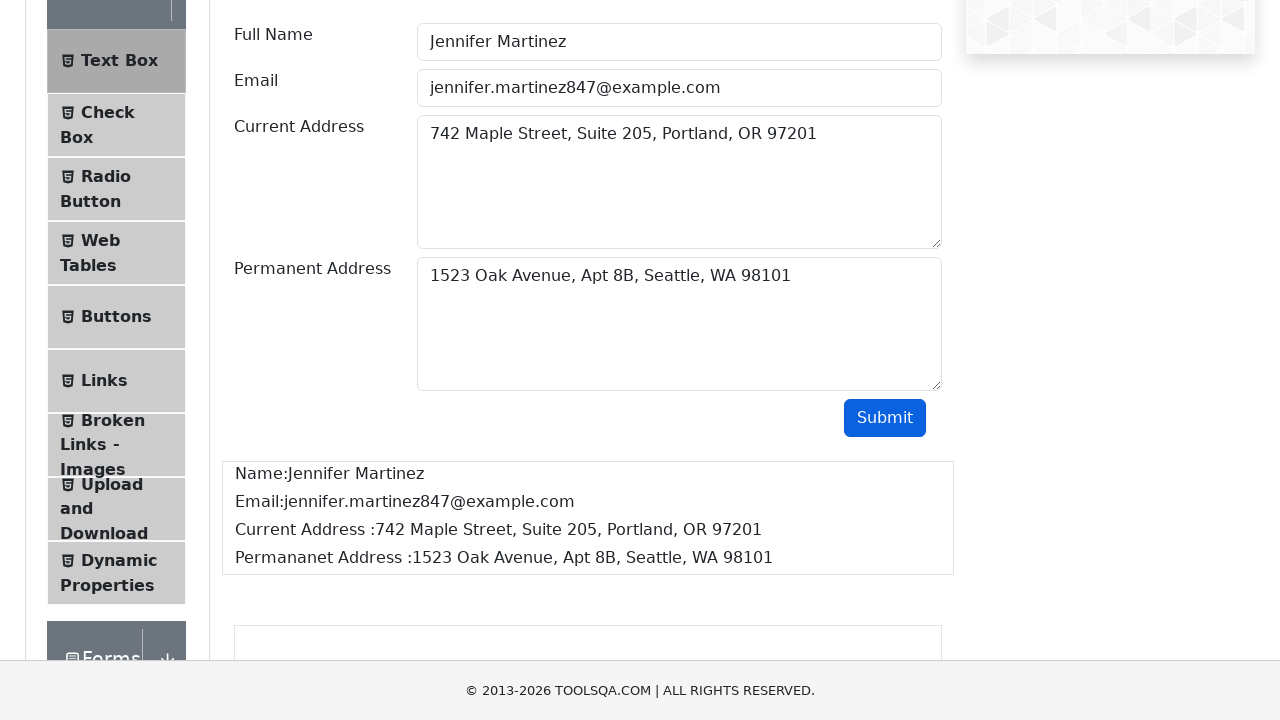

Output email field appeared
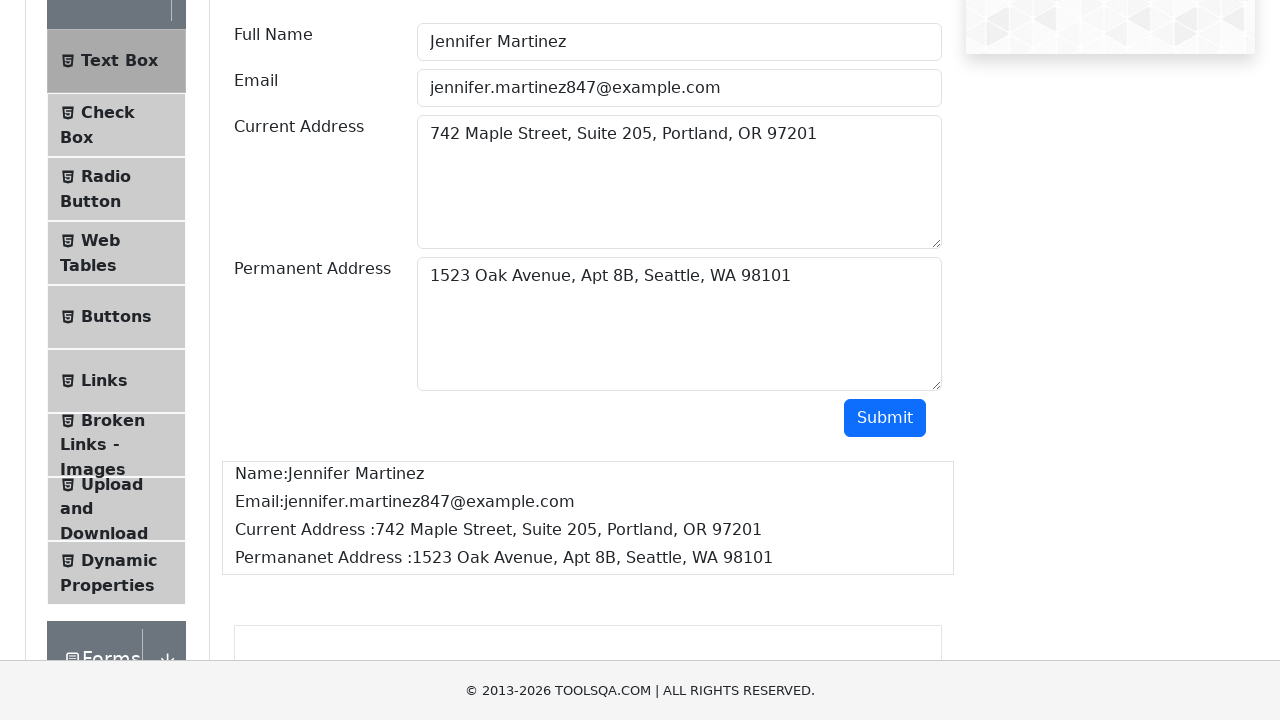

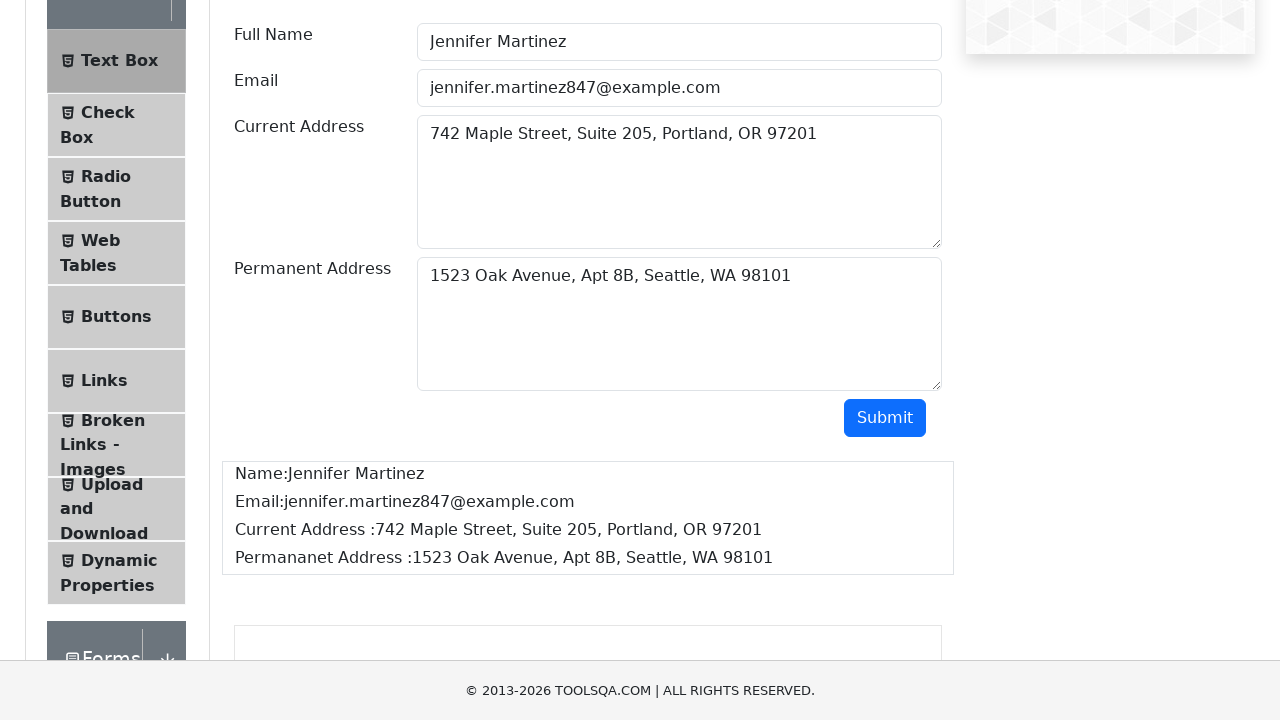